Tests infinite scroll functionality by scrolling to the bottom of the page and verifying that more articles are loaded

Starting URL: https://infinite-scroll.com/demo/full-page/

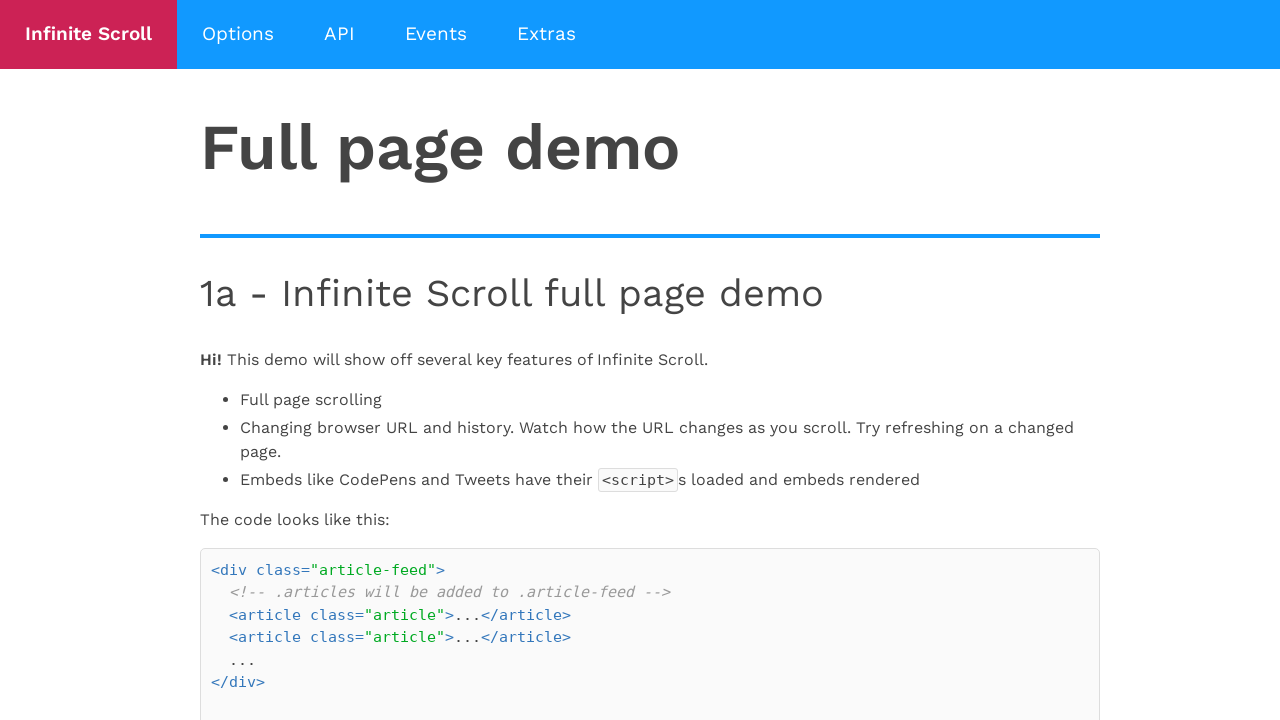

Waited for initial articles to load
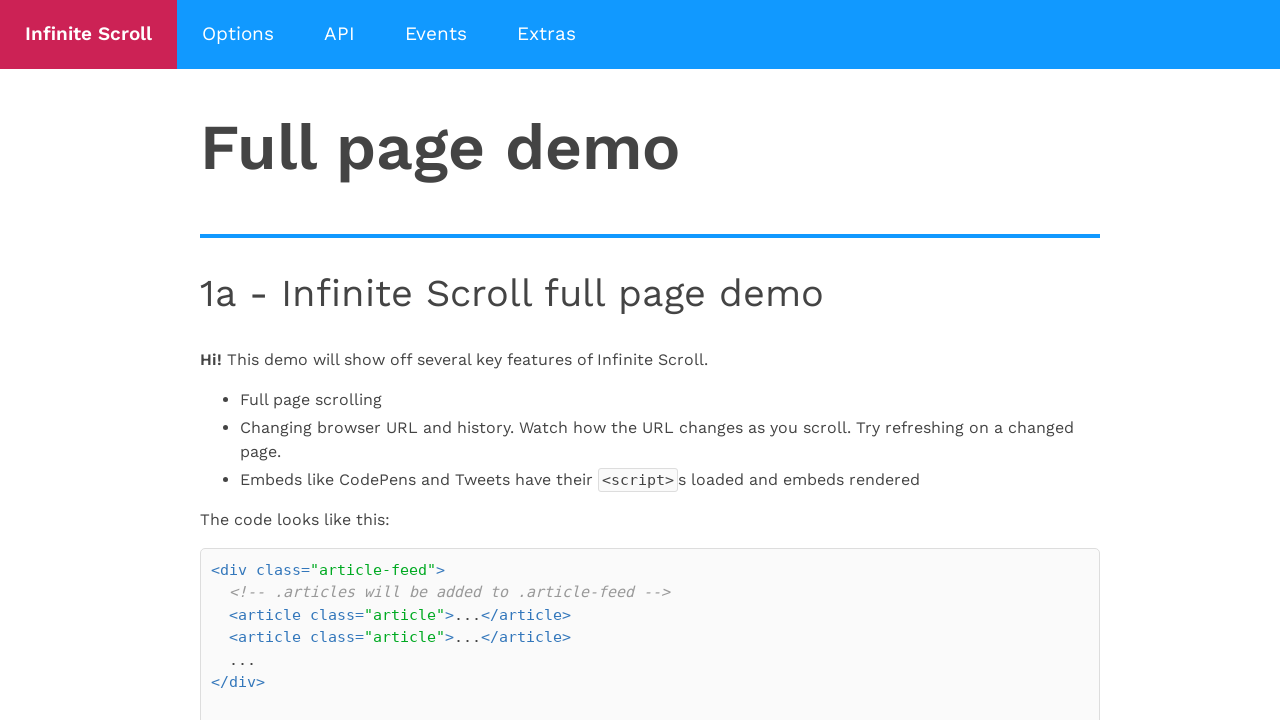

Counted initial articles: 2 articles found
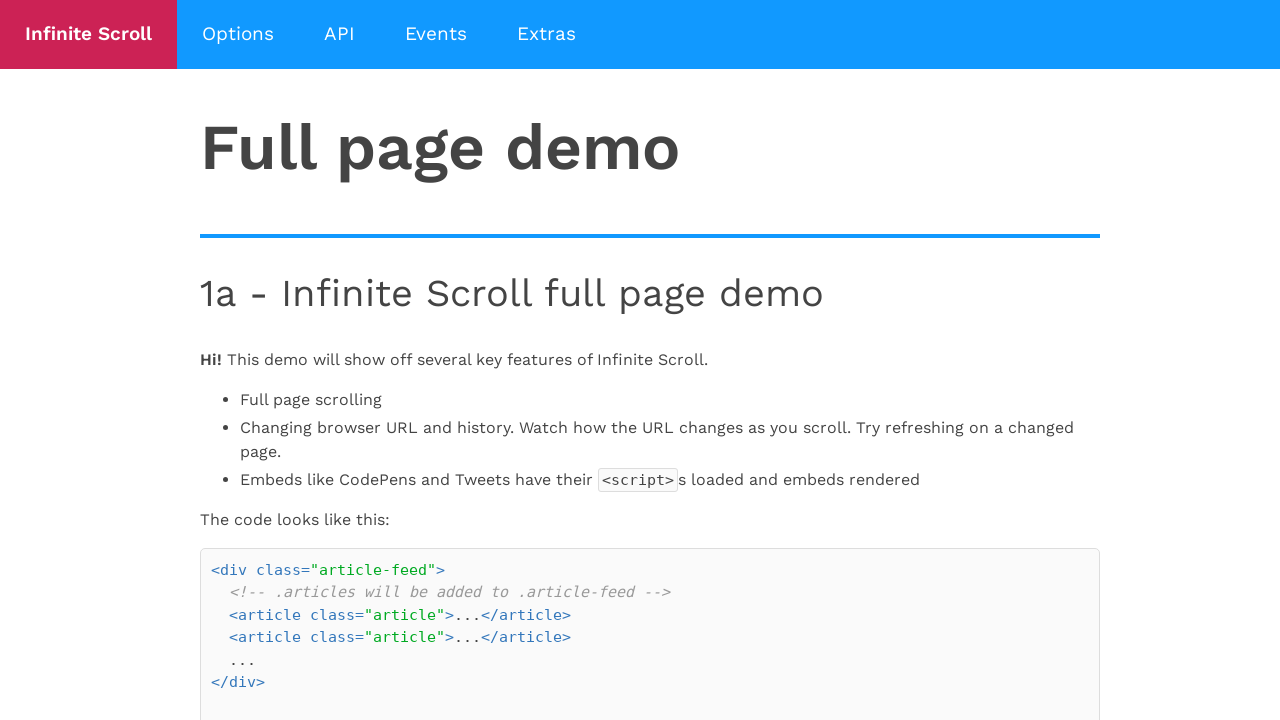

Scrolled to bottom of page
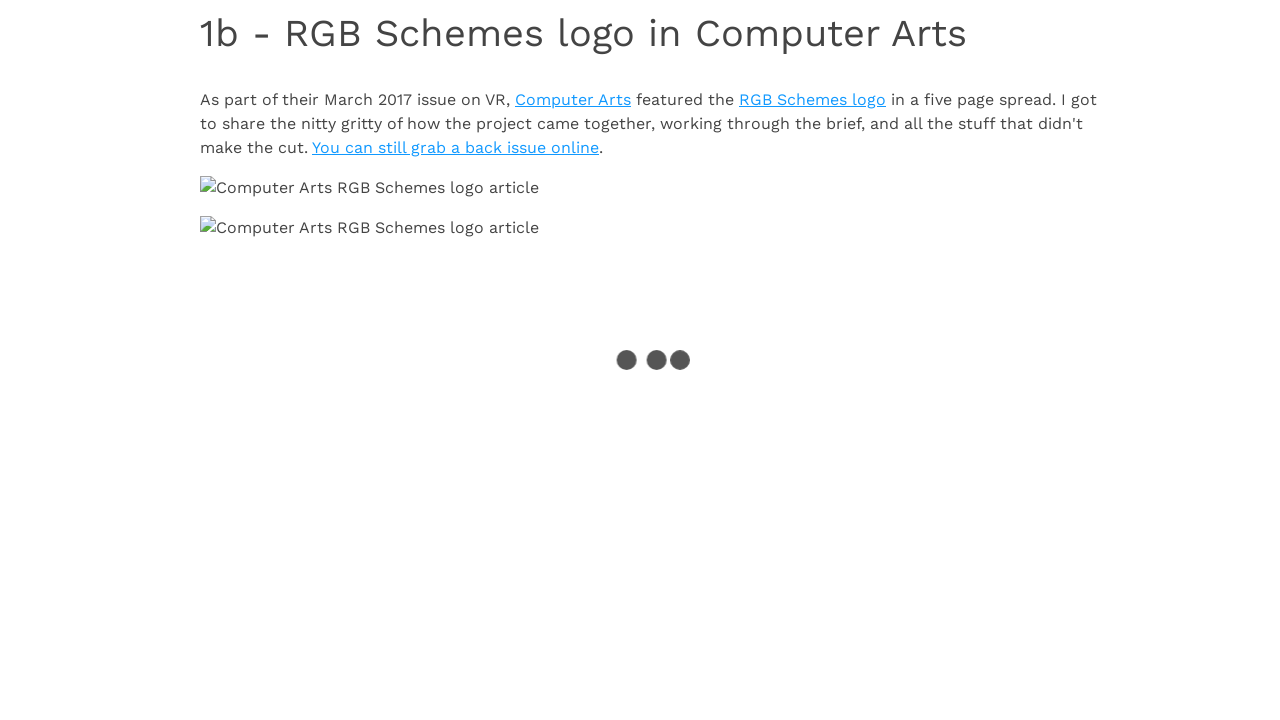

Waited 1500ms for new content to load
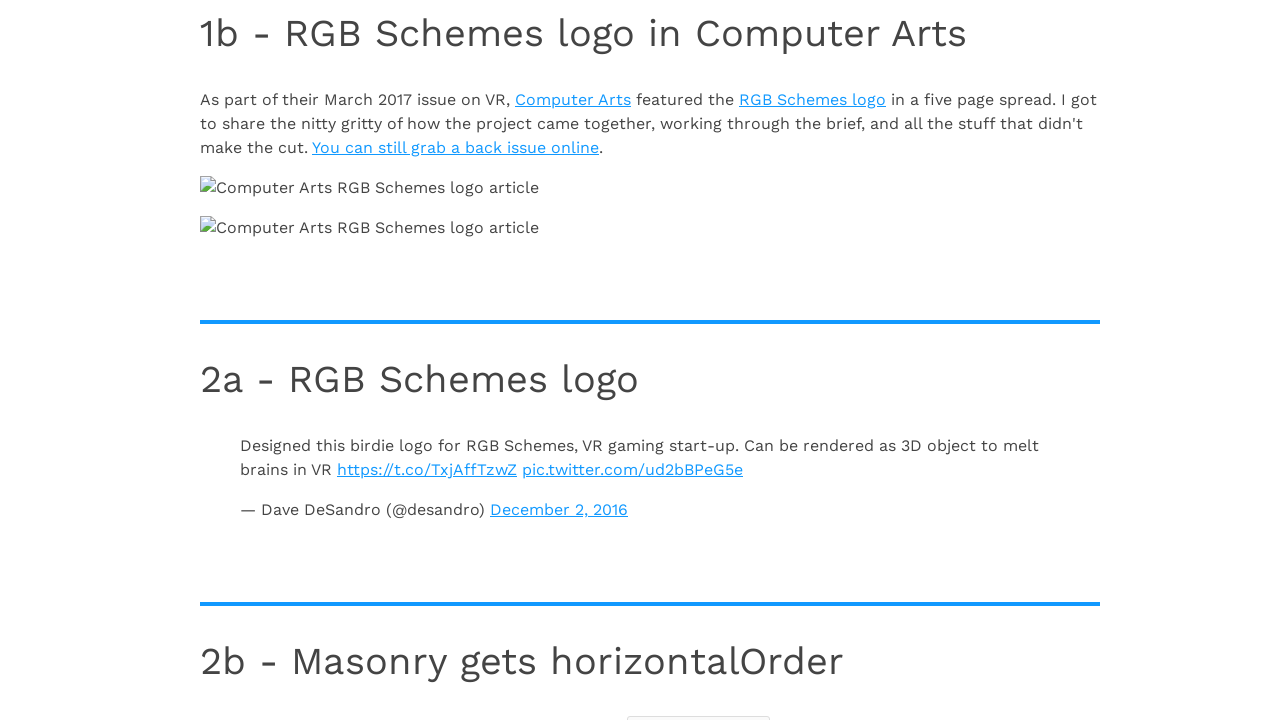

Counted articles after scroll: 5 articles found
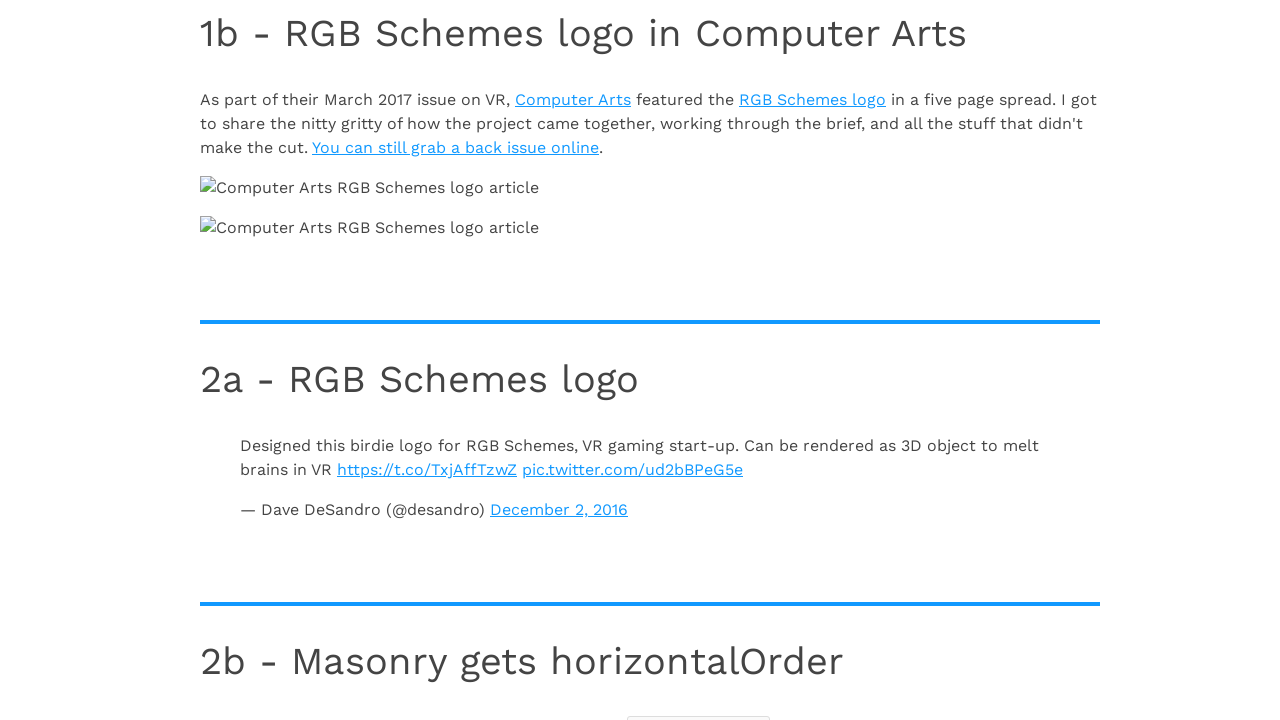

Verified infinite scroll loaded more articles (5 > 2)
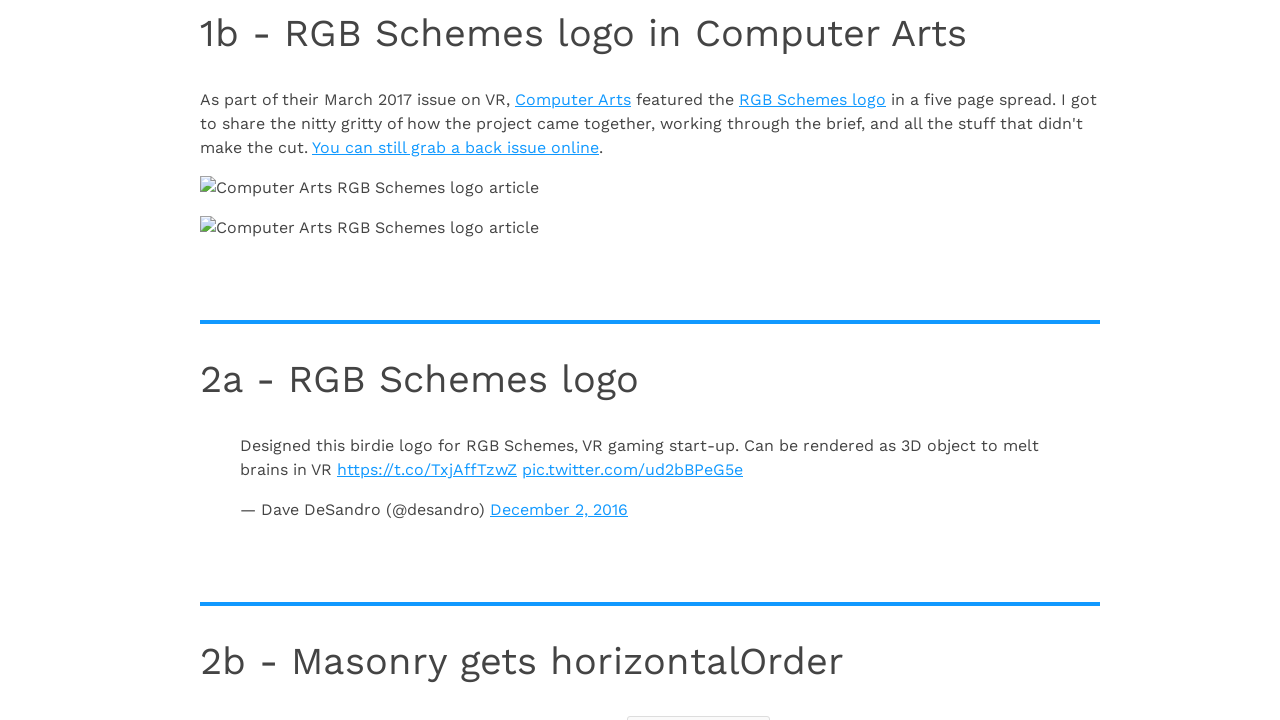

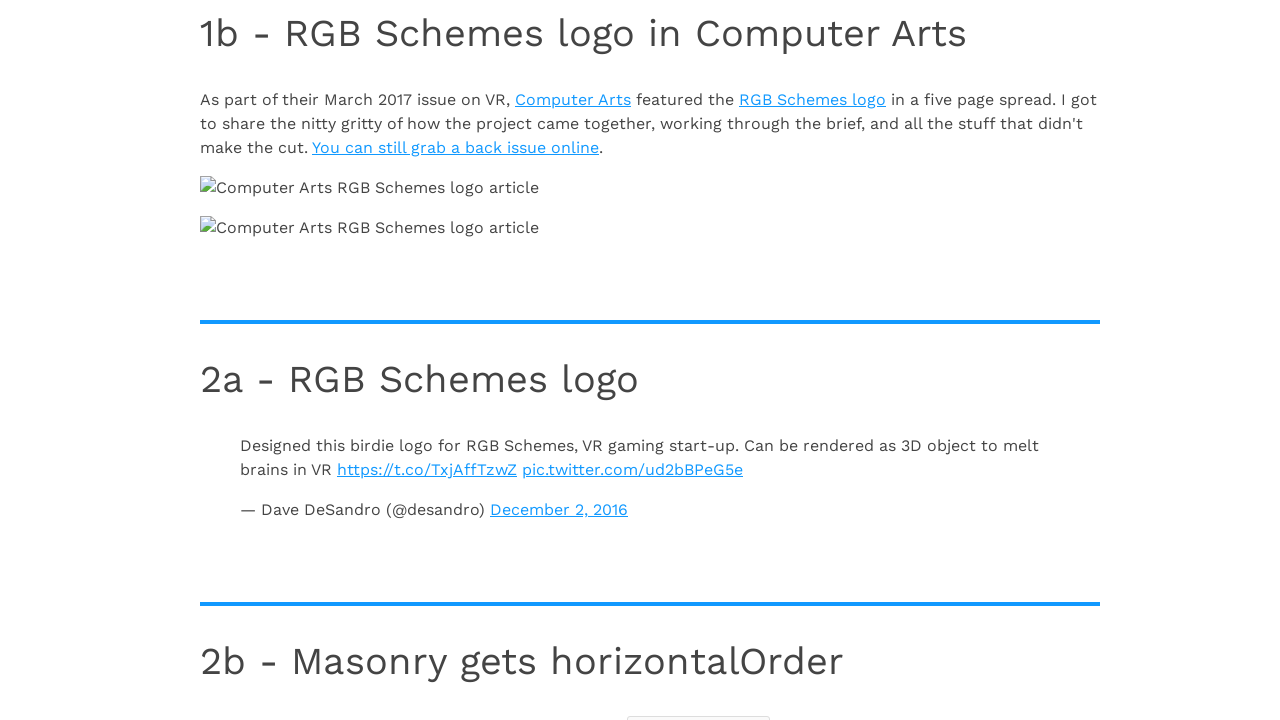